Navigates to a Selenium practice blog, scrolls to a table element, and interacts with the customer data table by iterating through its cells

Starting URL: http://seleniumpractise.blogspot.com/

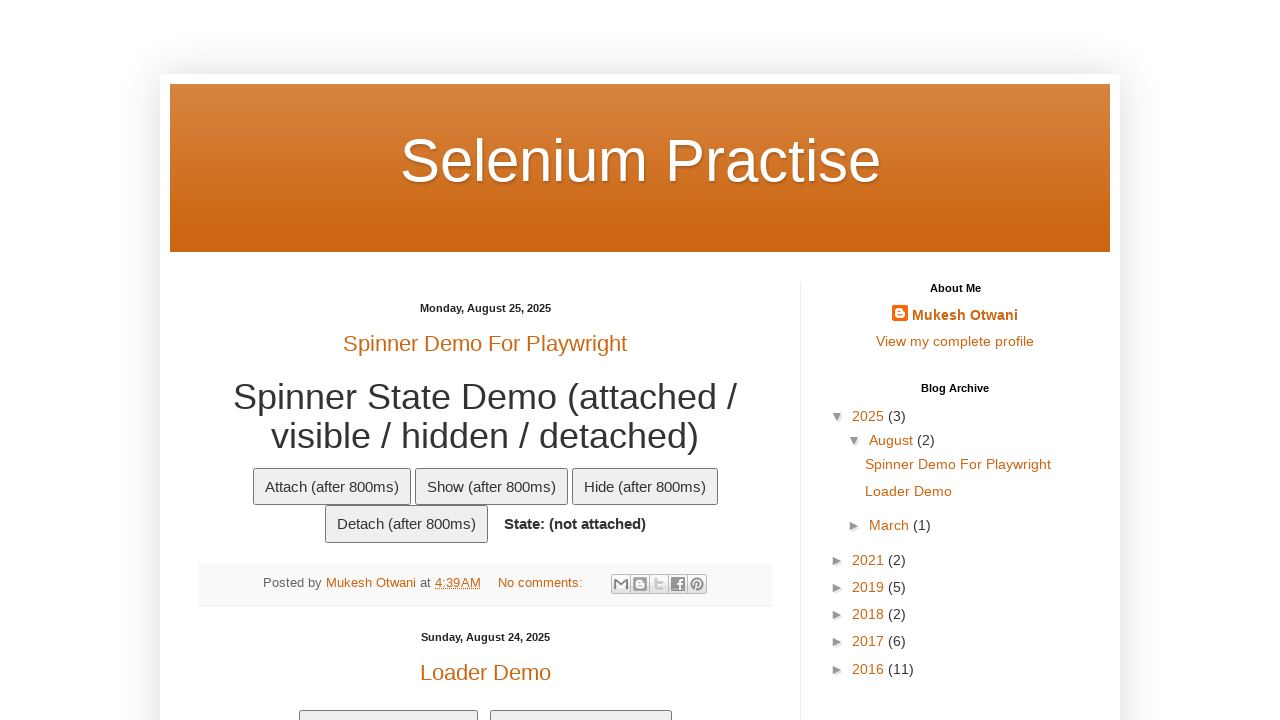

Scrolled down to table area by 521px horizontally and 1900px vertically
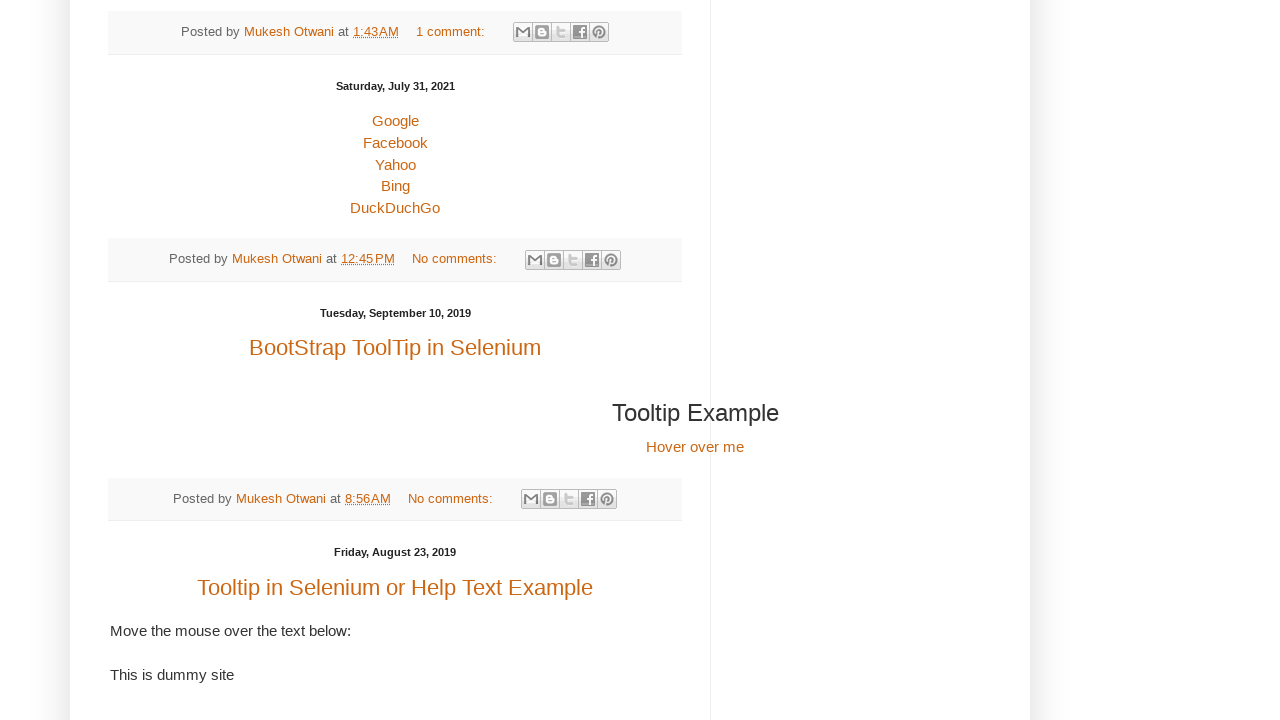

Waited for customers table to become visible
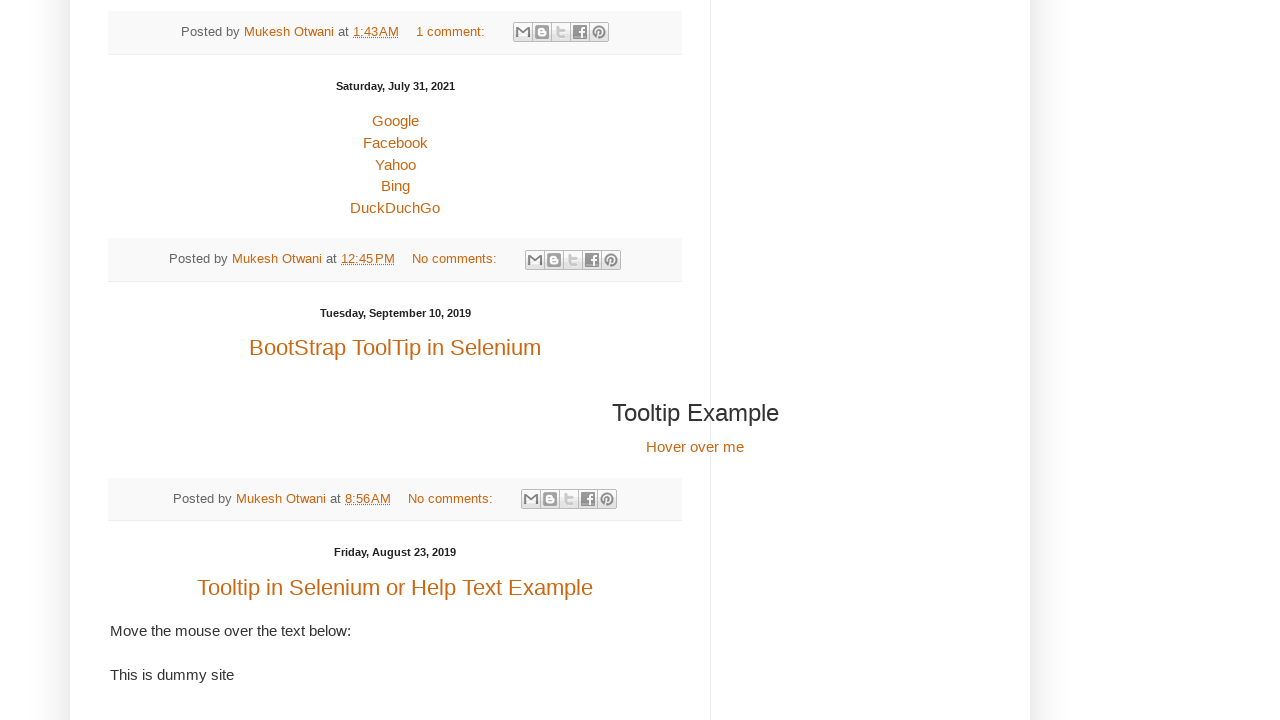

Retrieved all header elements from customers table
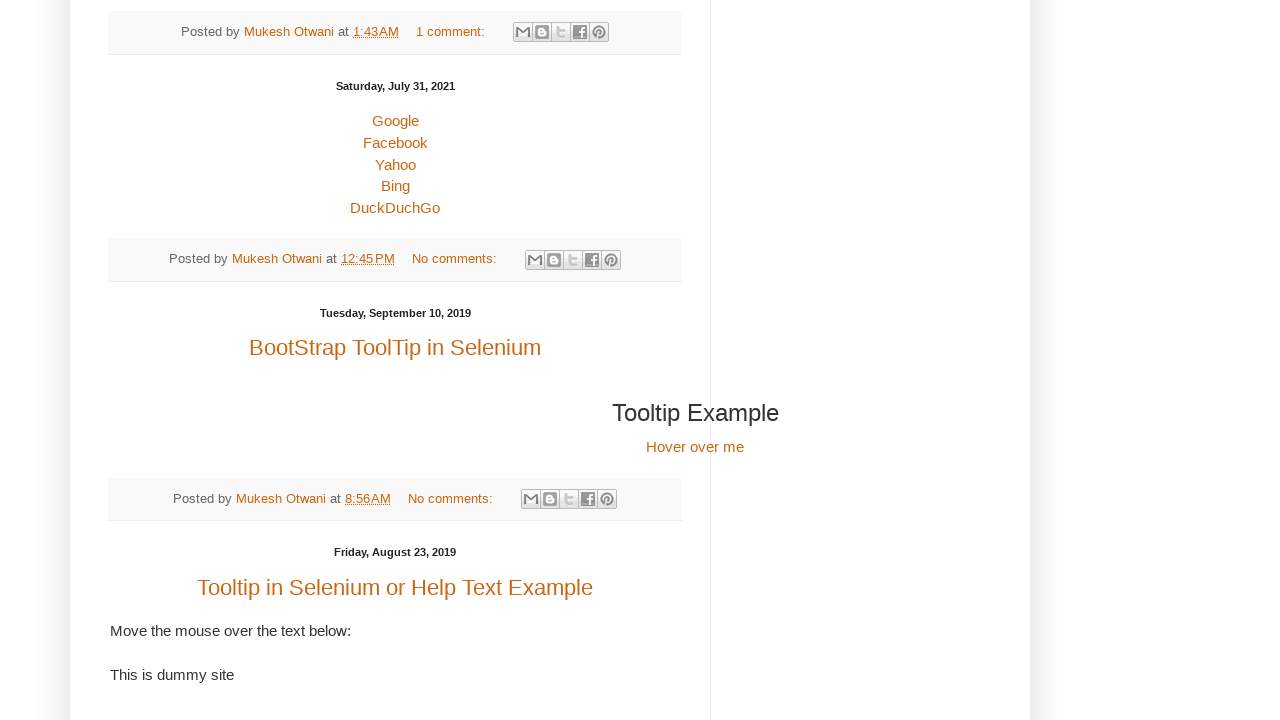

Verified cell visibility at row 2, column 1
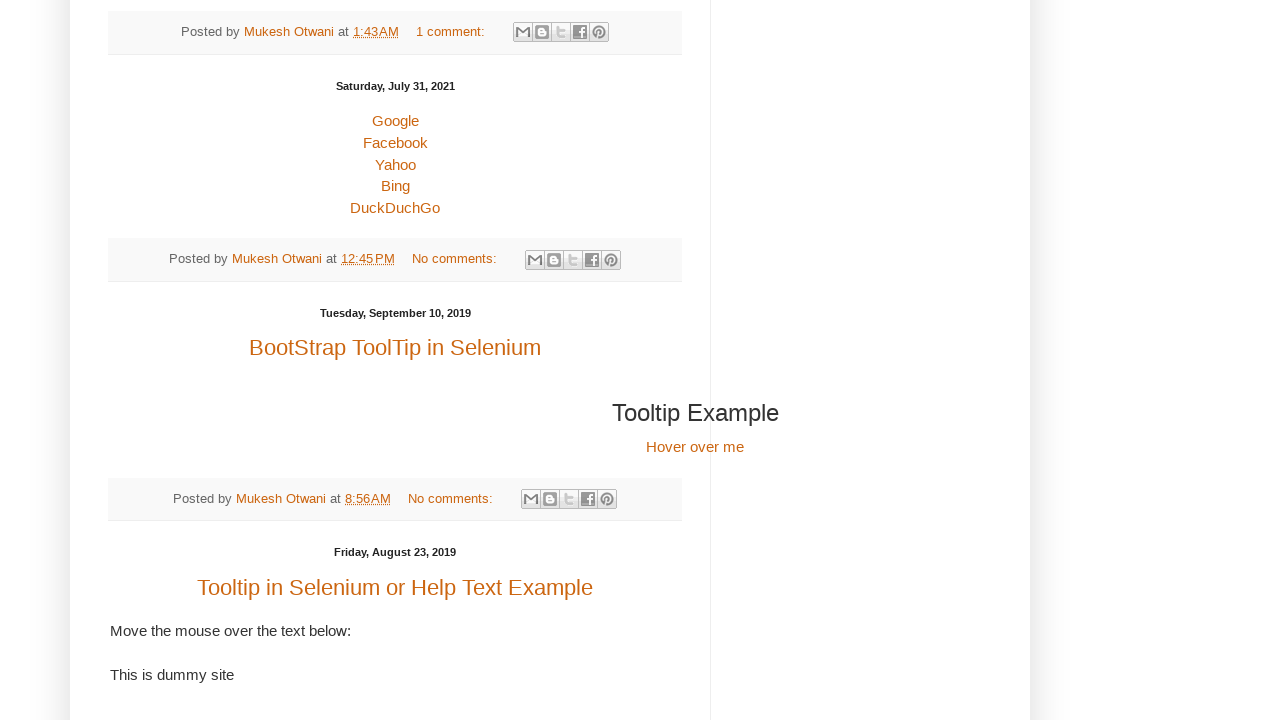

Verified cell visibility at row 2, column 2
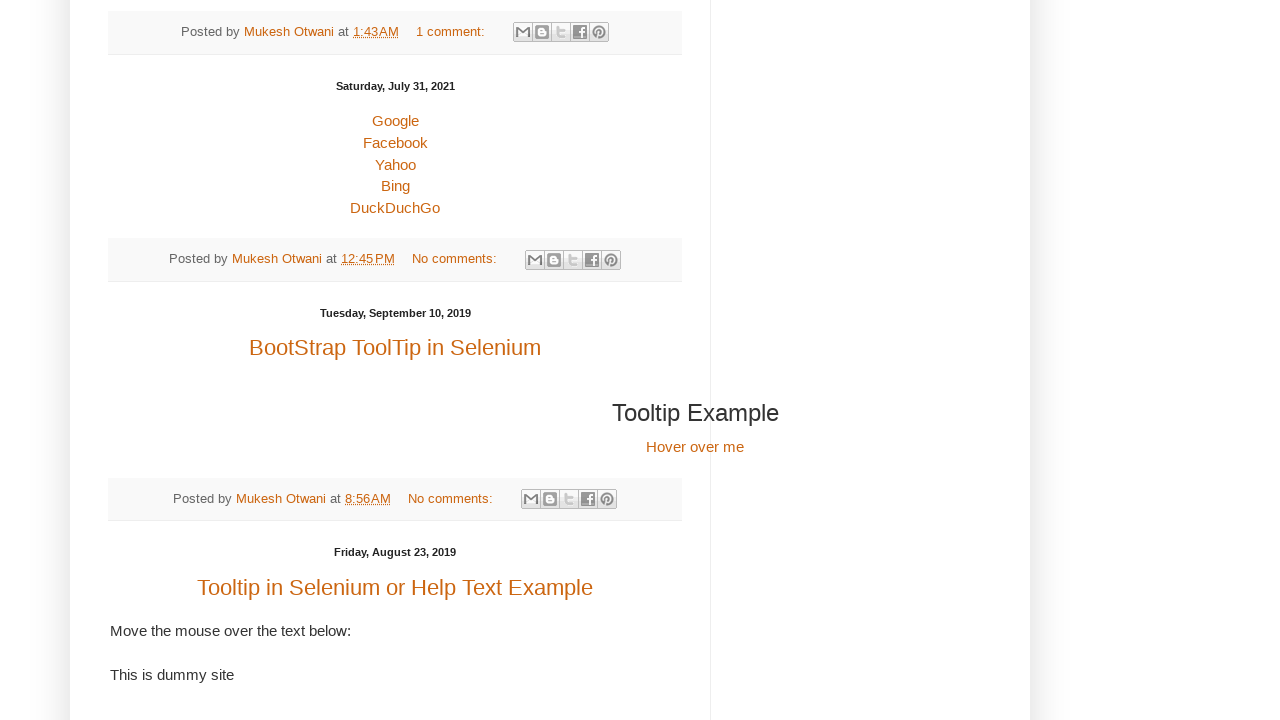

Verified cell visibility at row 2, column 3
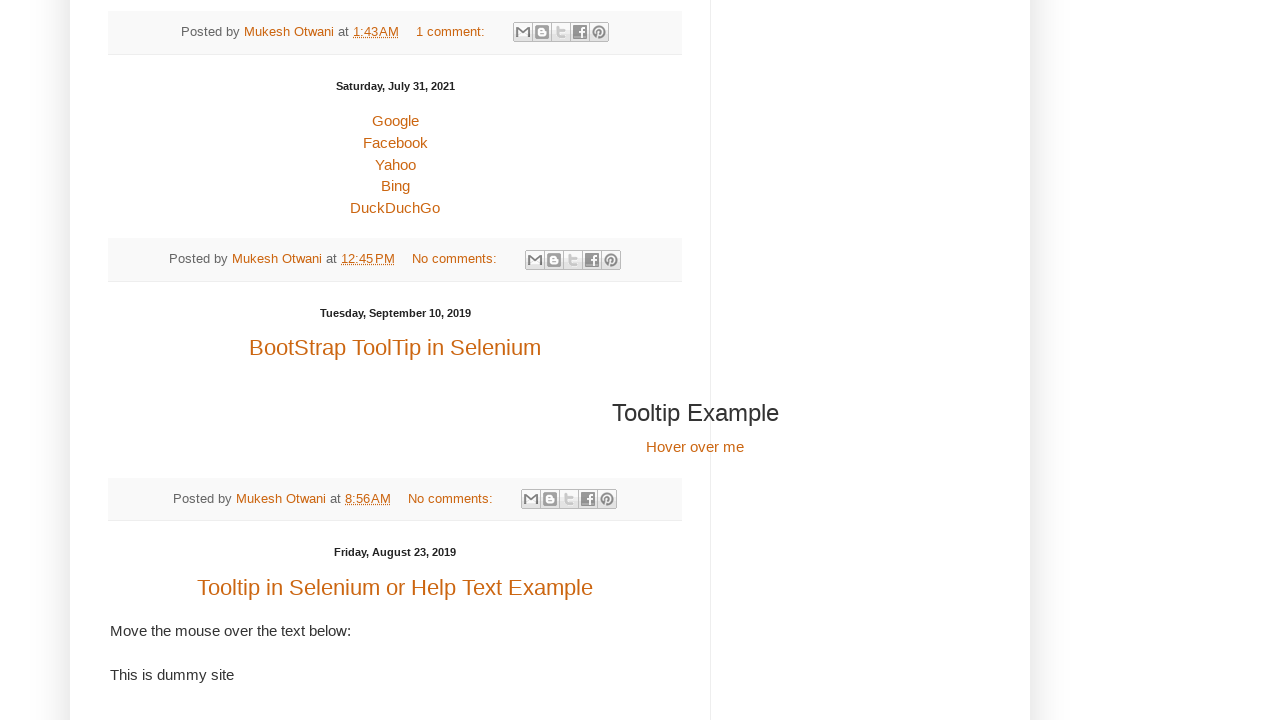

Verified cell visibility at row 2, column 4
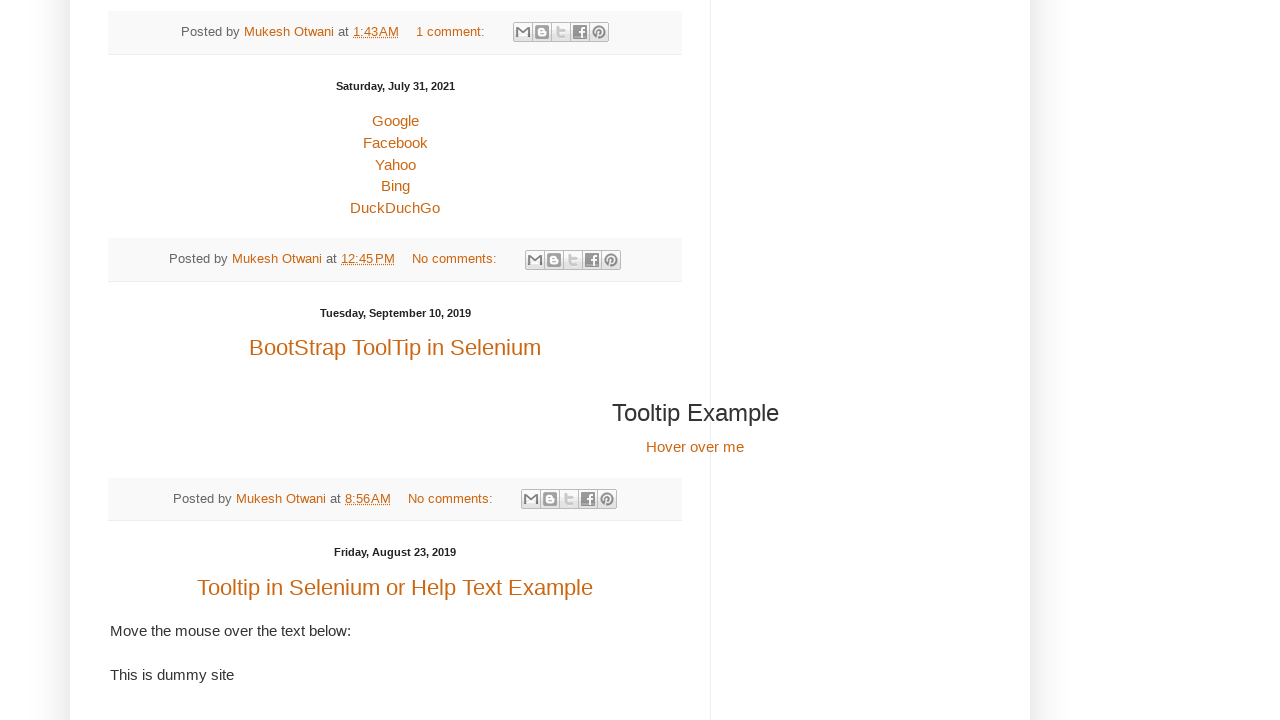

Verified cell visibility at row 2, column 5
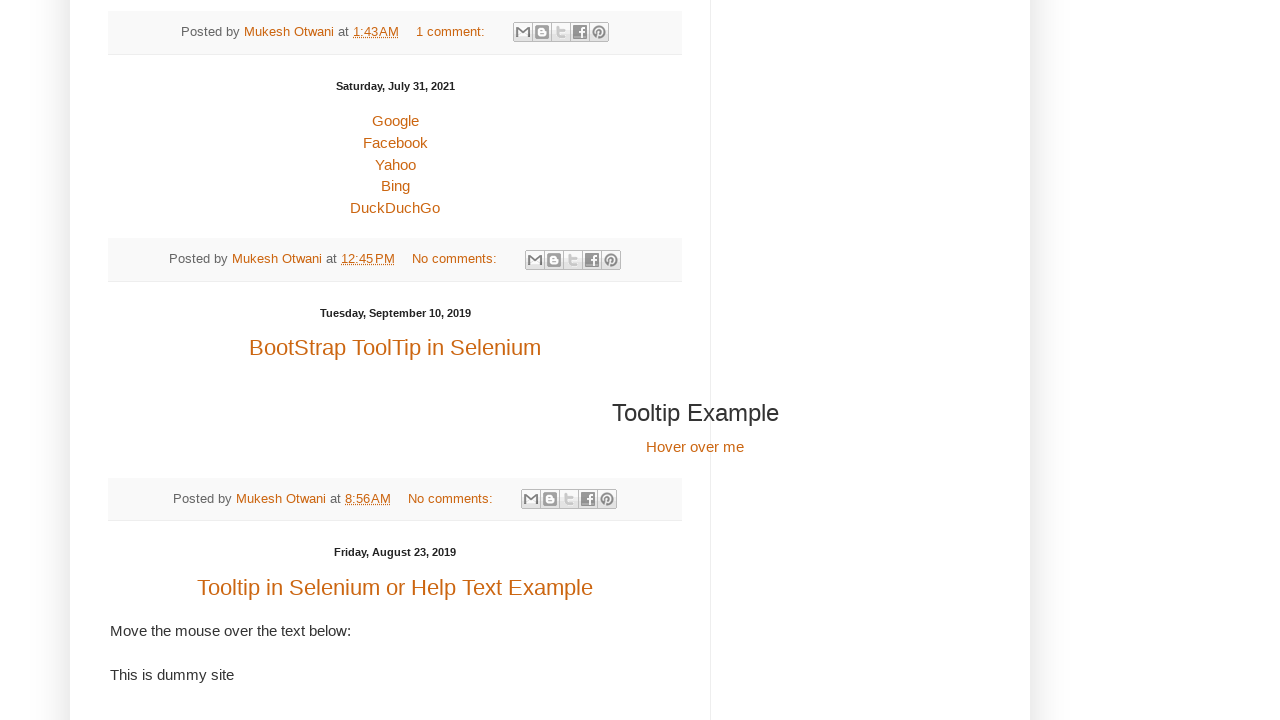

Verified cell visibility at row 3, column 1
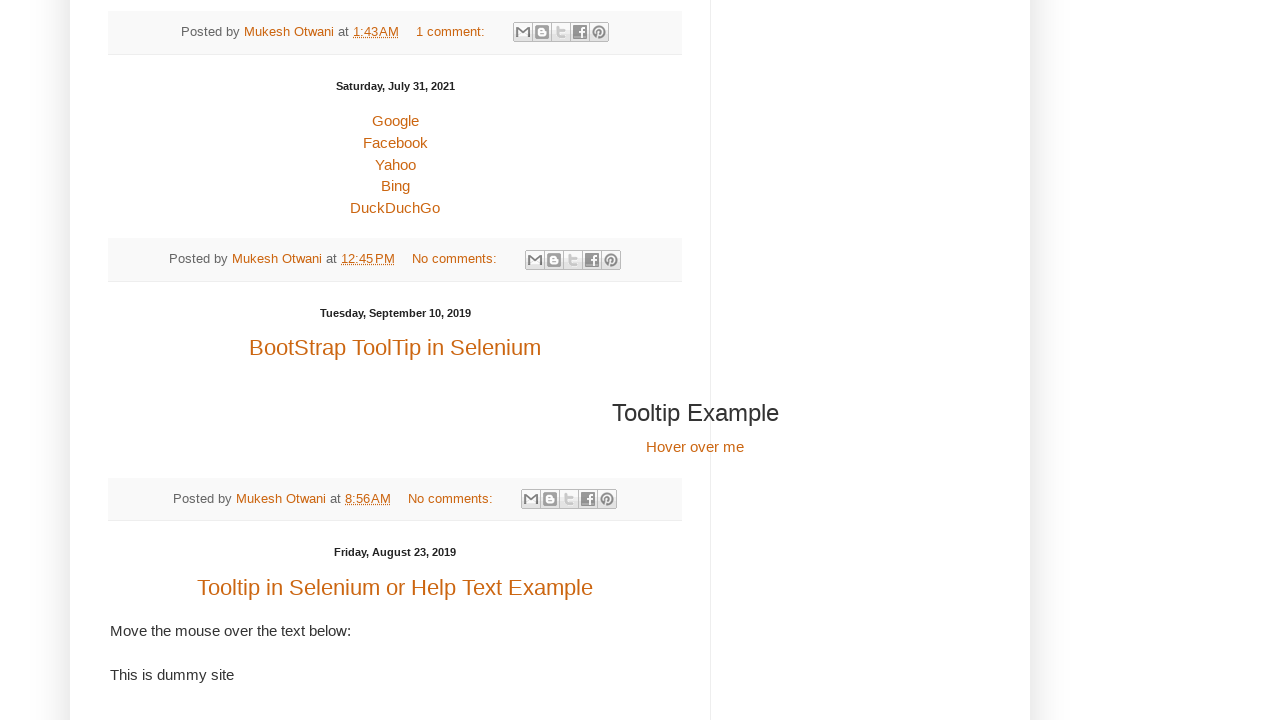

Verified cell visibility at row 3, column 2
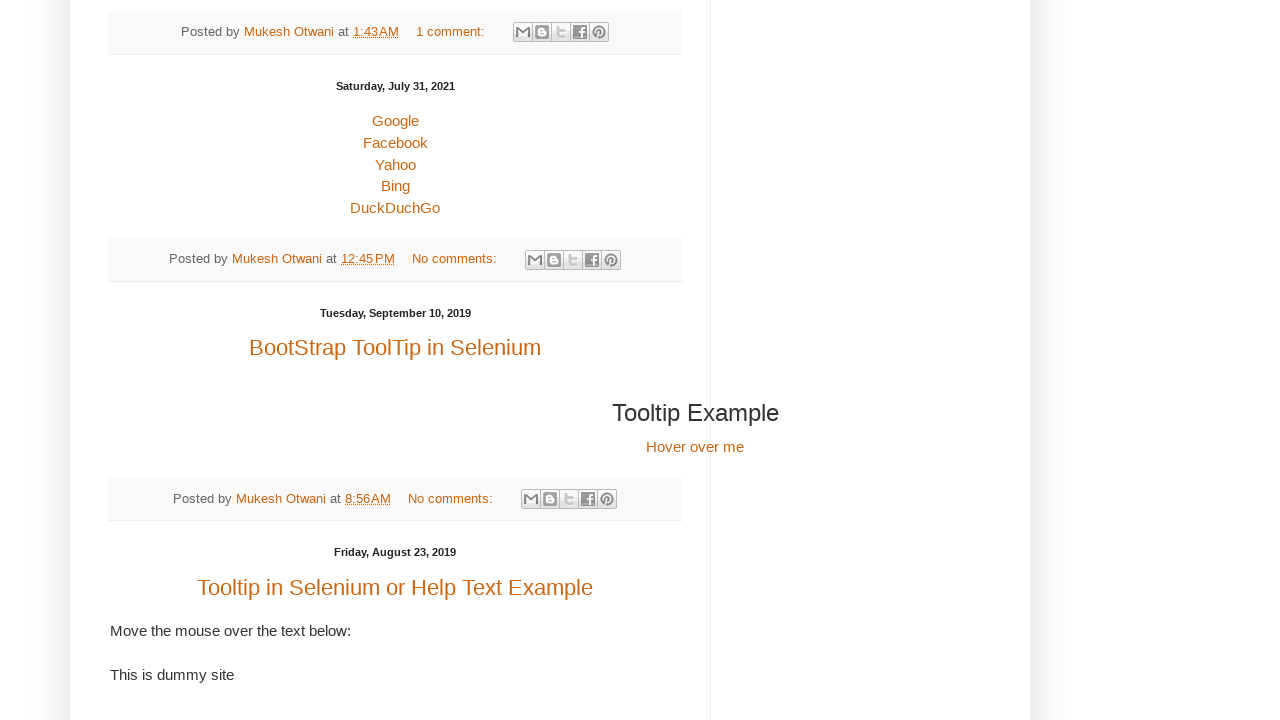

Verified cell visibility at row 3, column 3
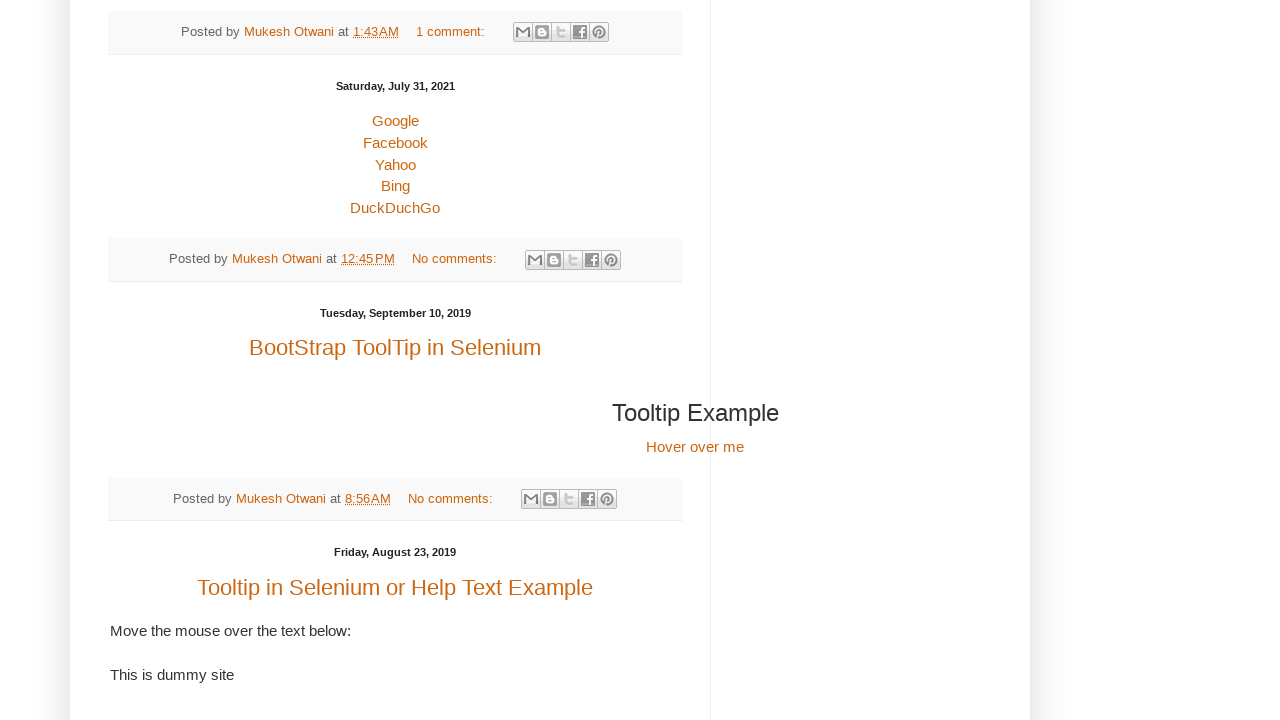

Verified cell visibility at row 3, column 4
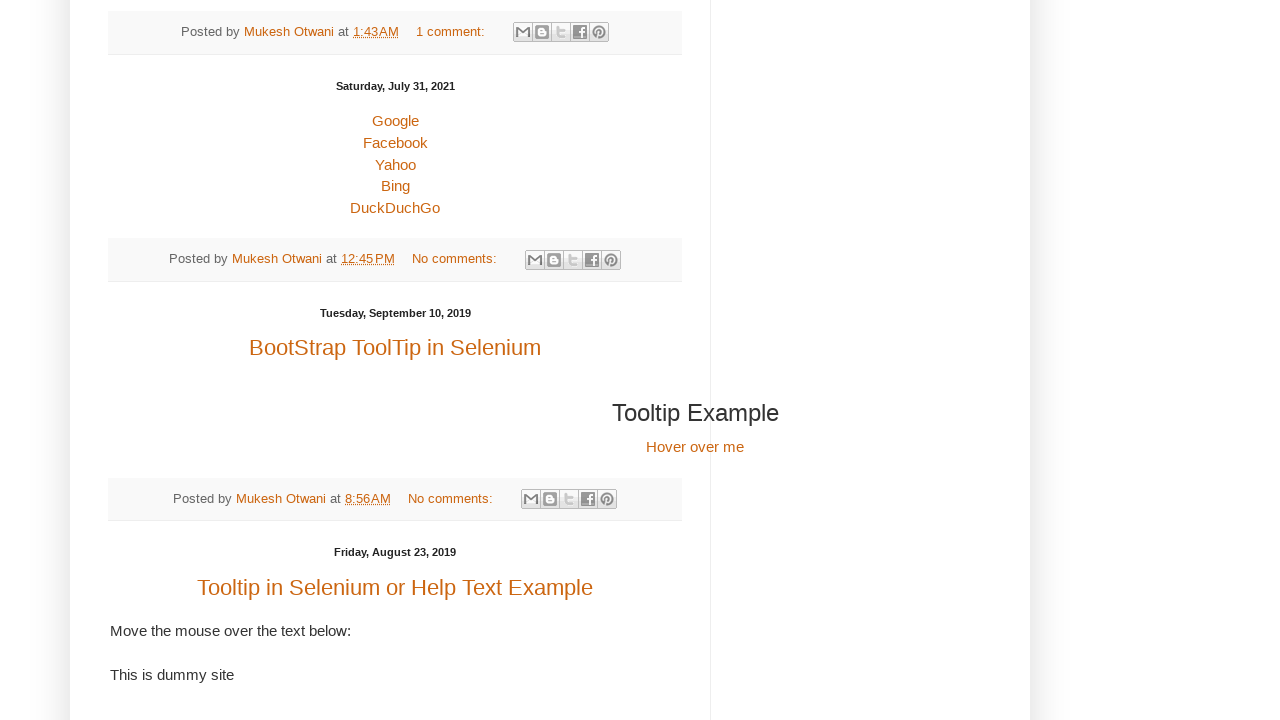

Verified cell visibility at row 3, column 5
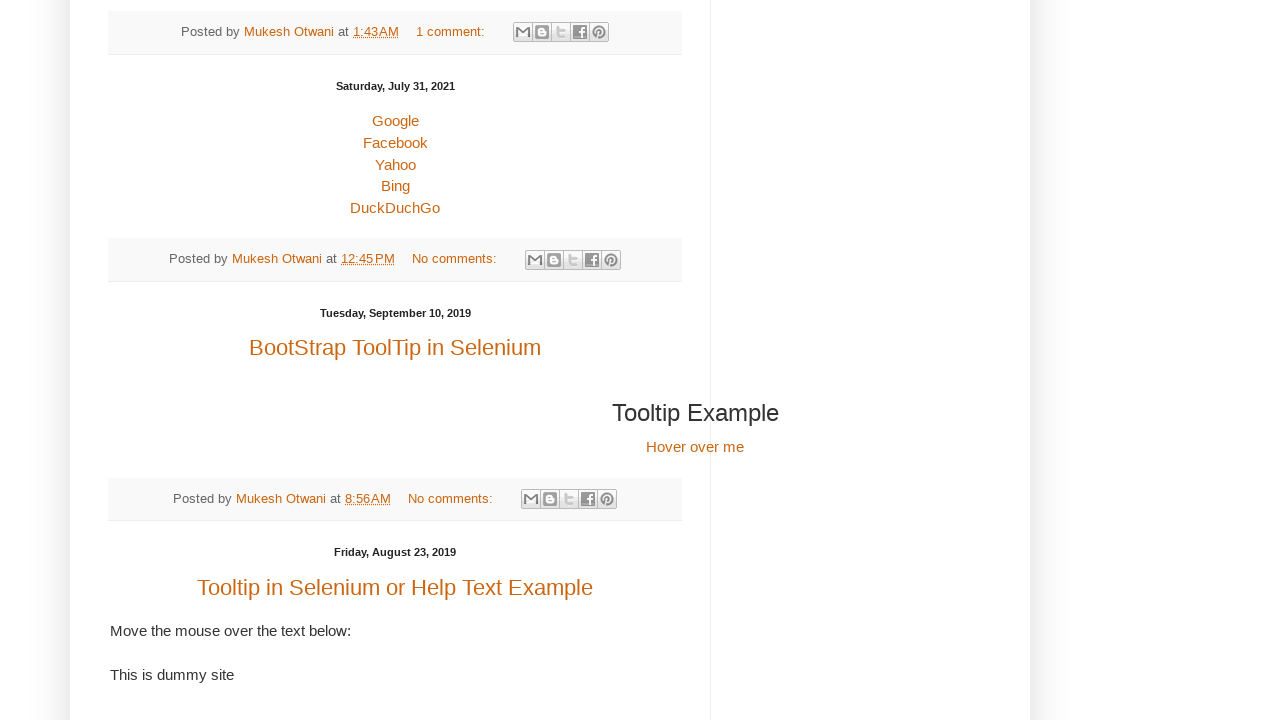

Verified cell visibility at row 4, column 1
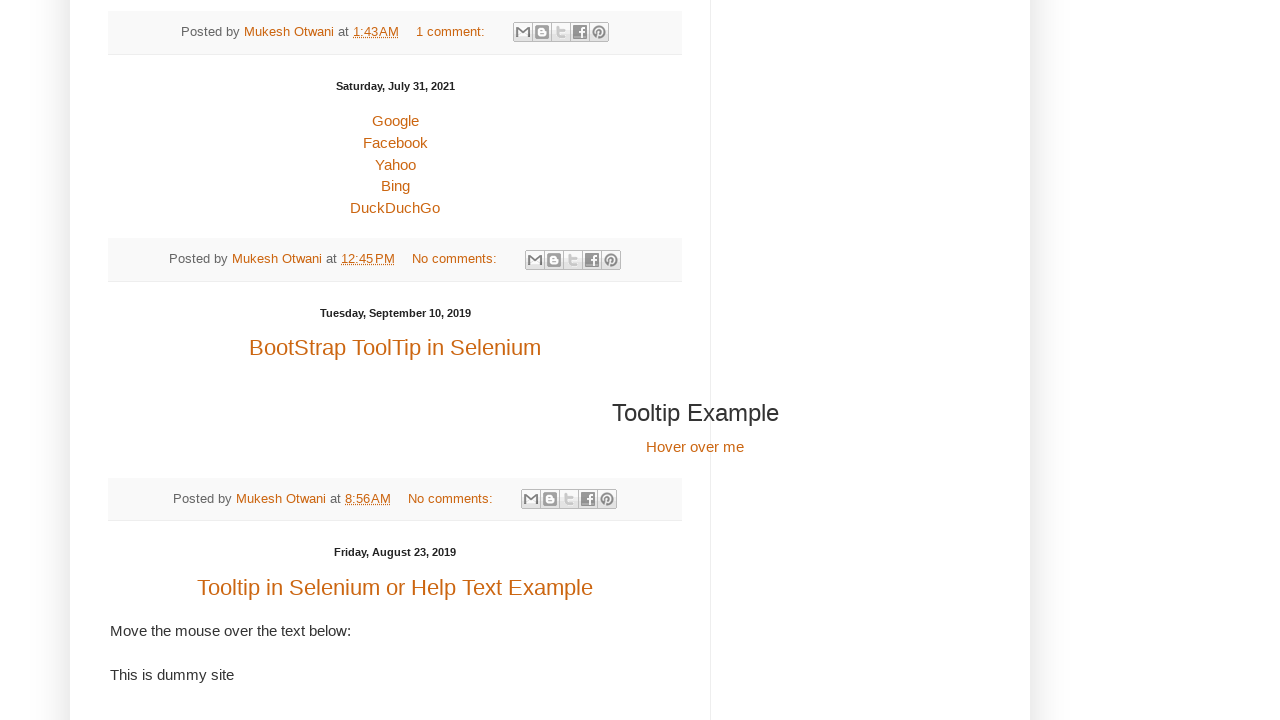

Verified cell visibility at row 4, column 2
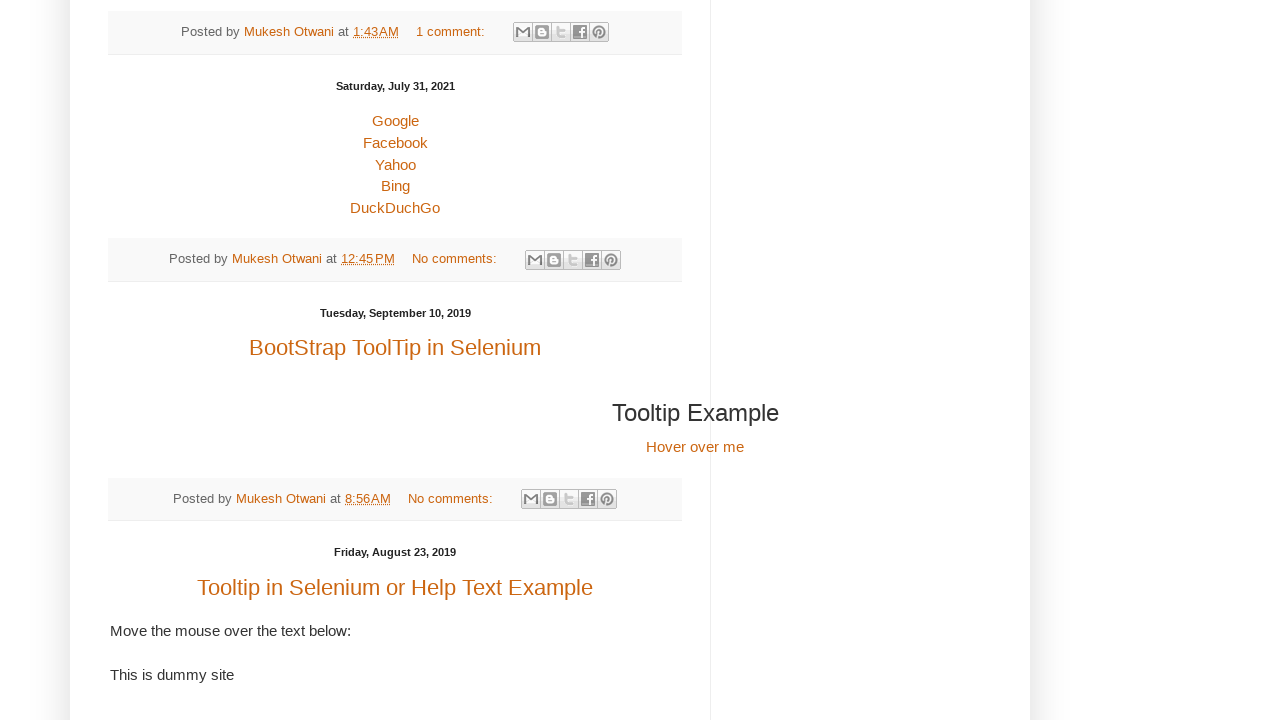

Verified cell visibility at row 4, column 3
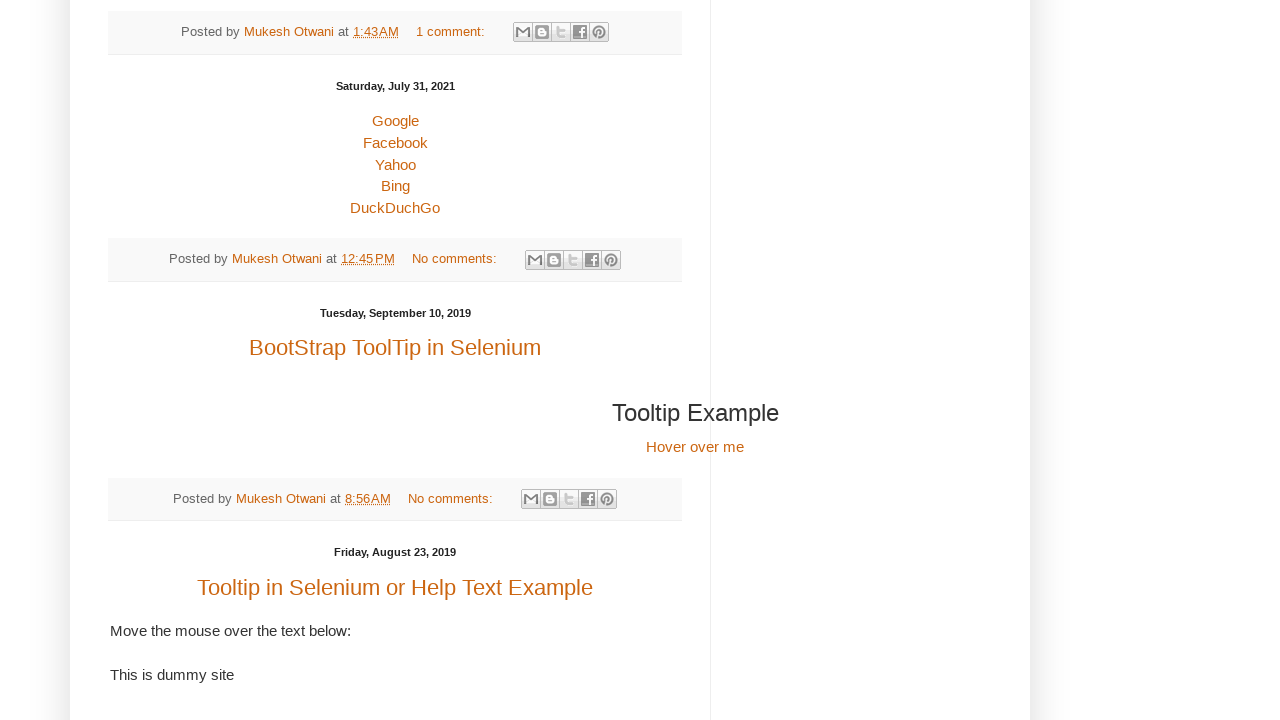

Verified cell visibility at row 4, column 4
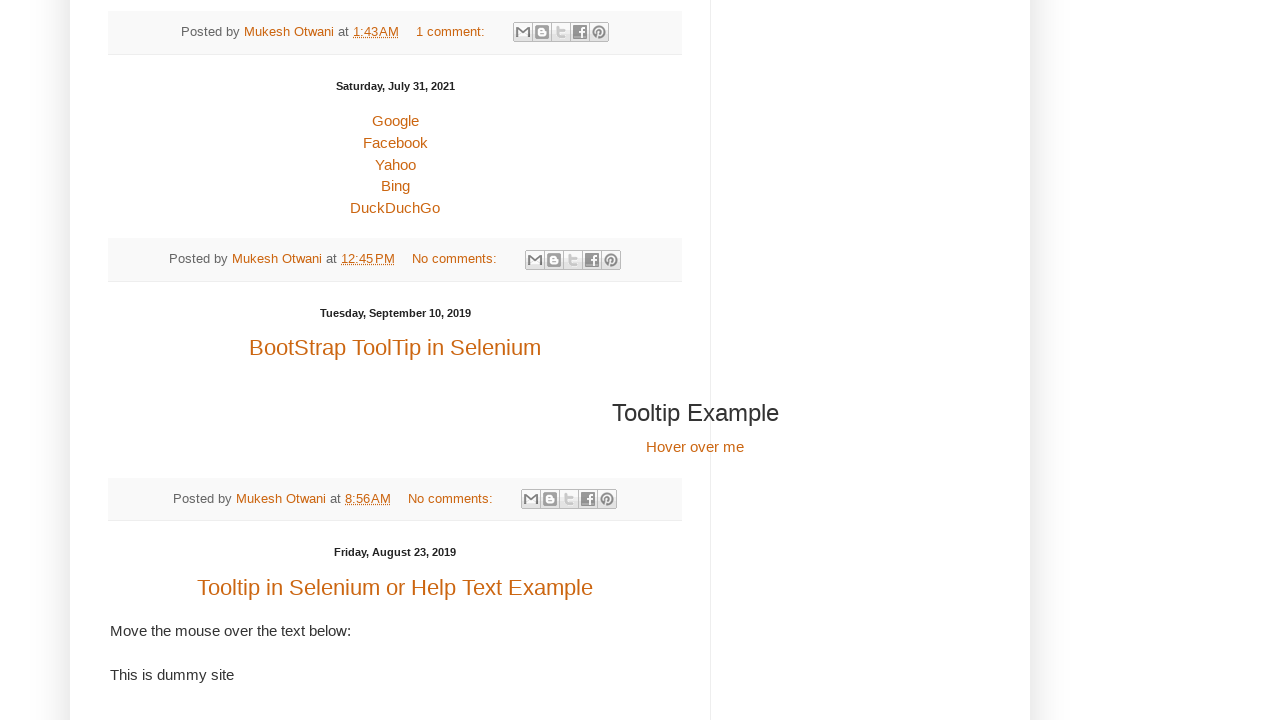

Verified cell visibility at row 4, column 5
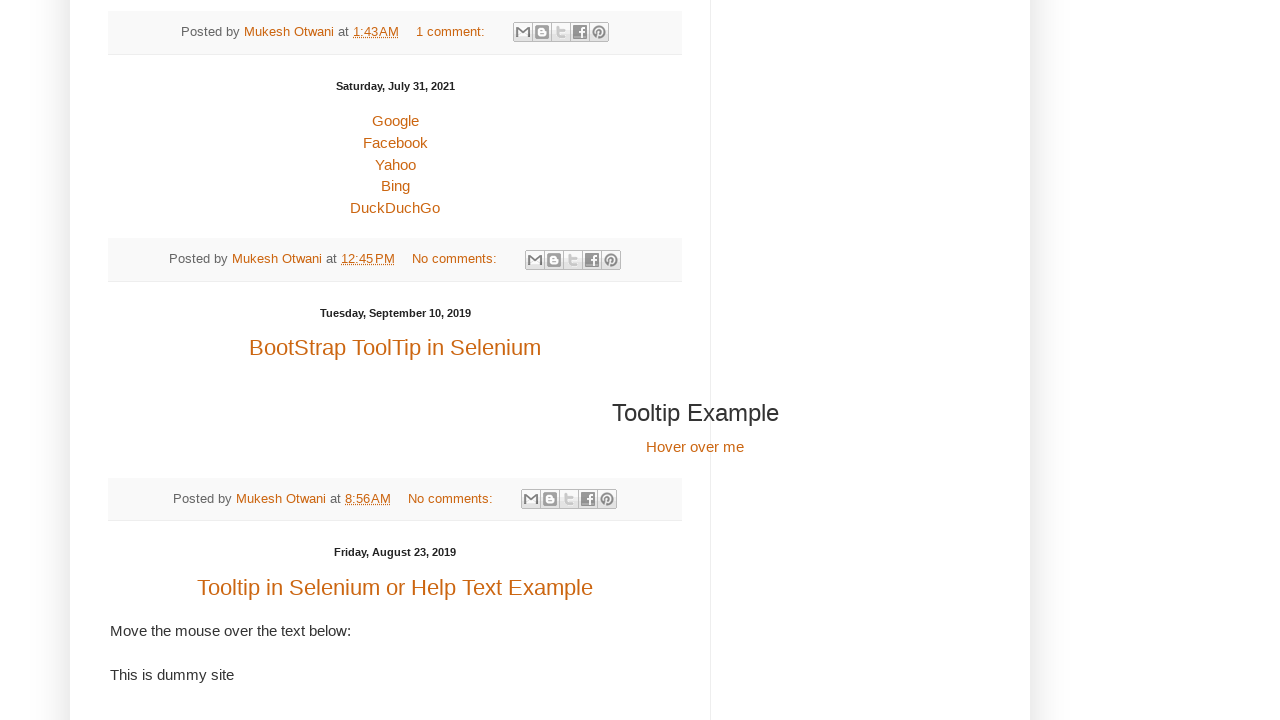

Verified cell visibility at row 5, column 1
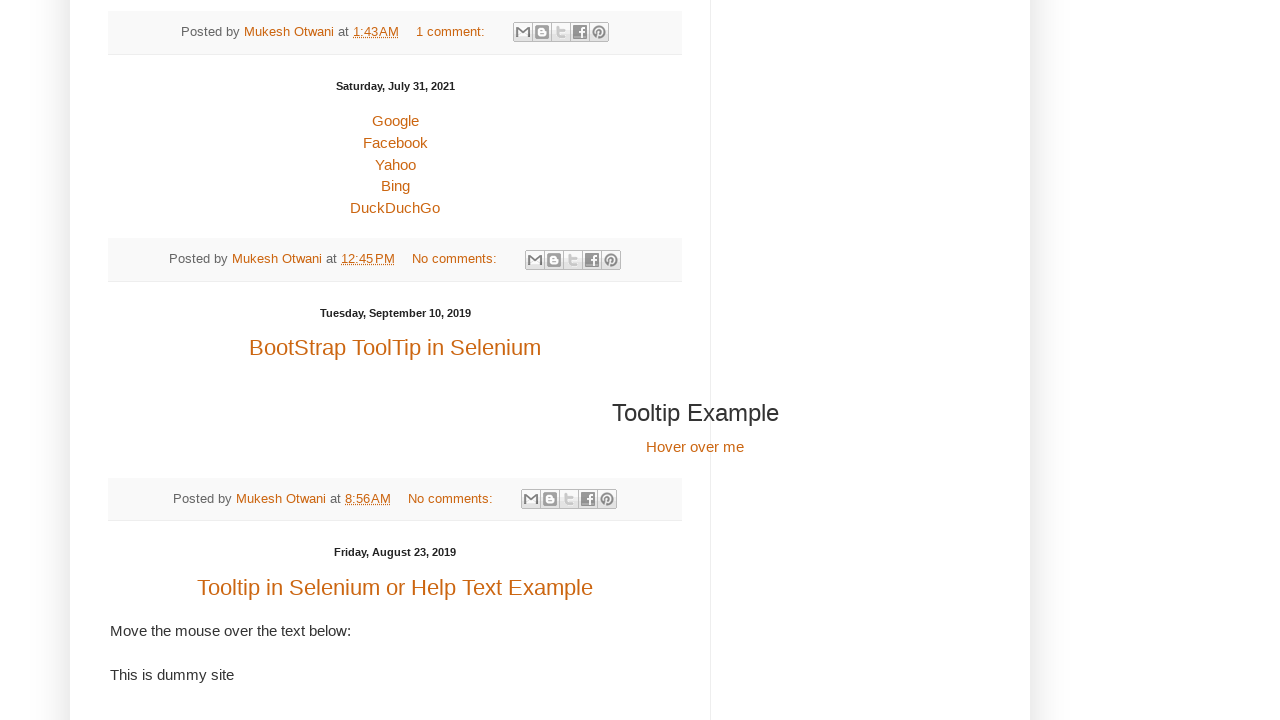

Verified cell visibility at row 5, column 2
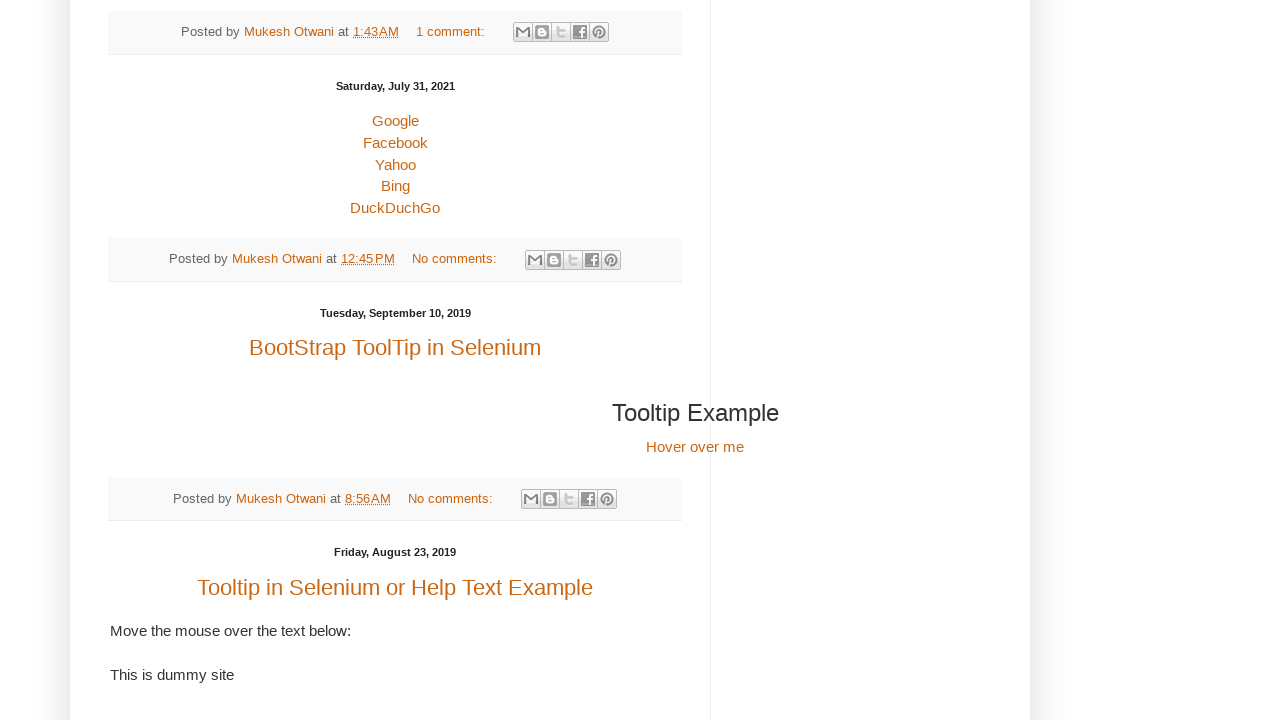

Verified cell visibility at row 5, column 3
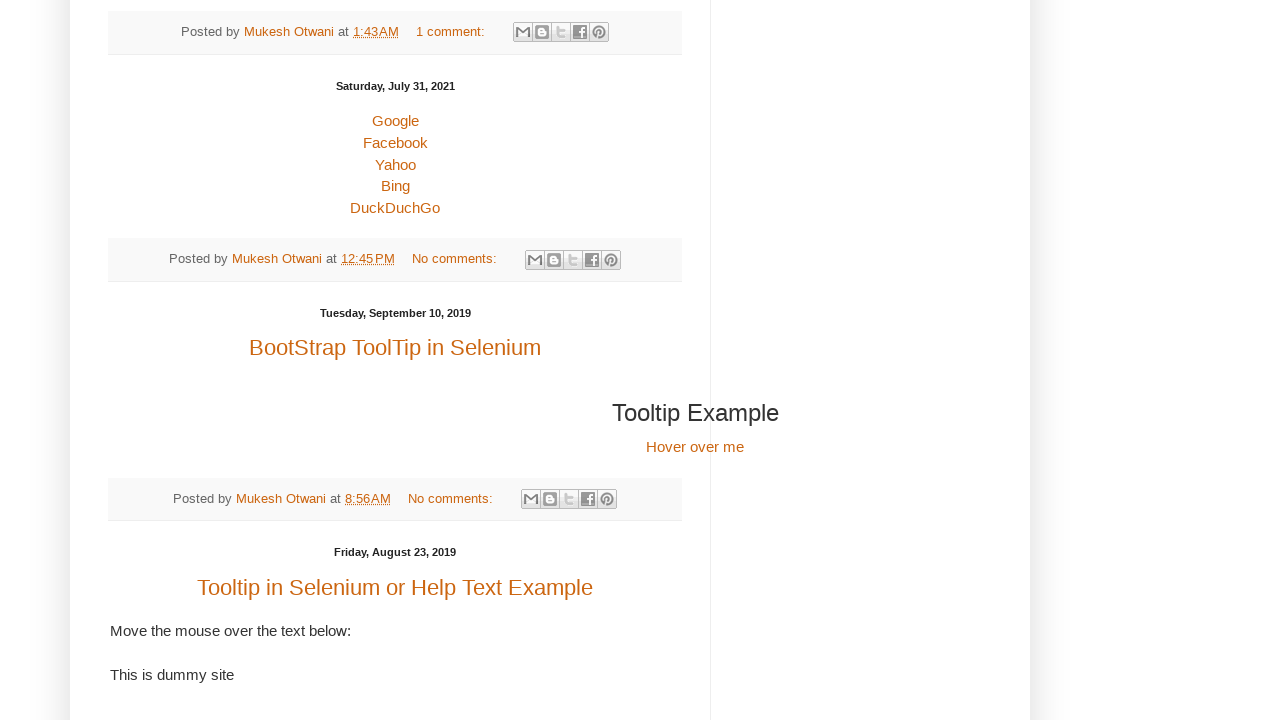

Verified cell visibility at row 5, column 4
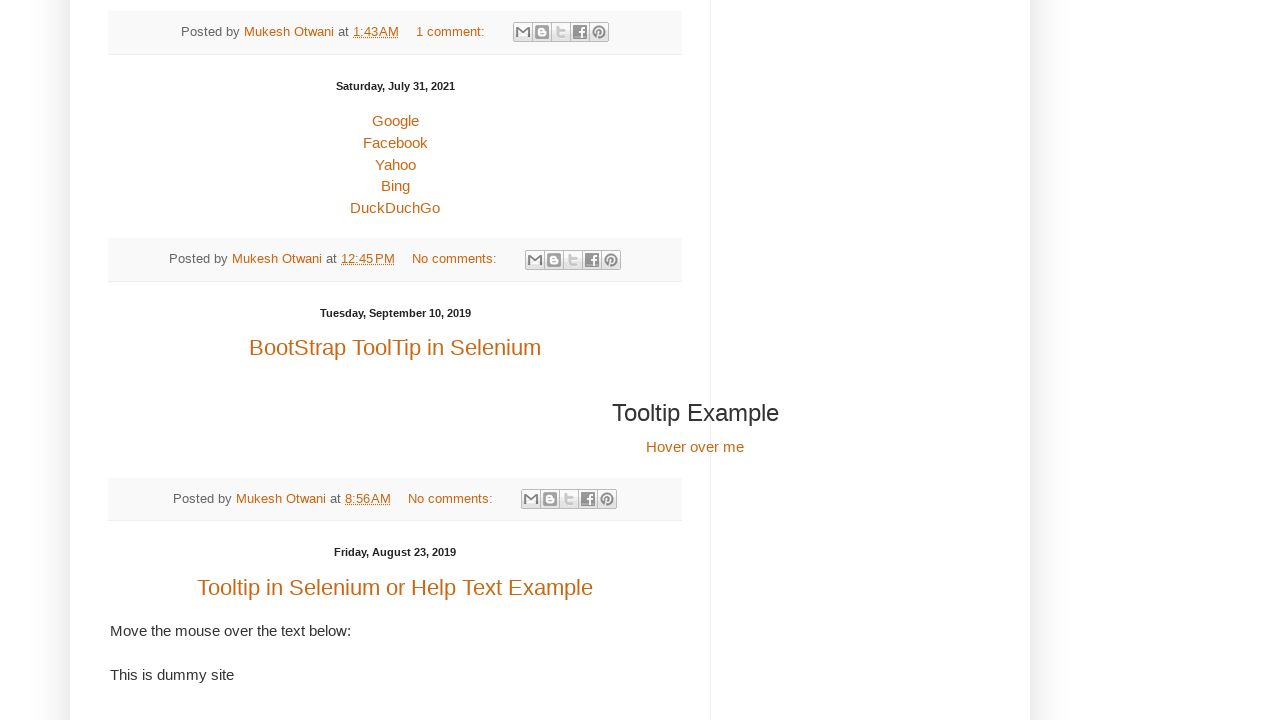

Verified cell visibility at row 5, column 5
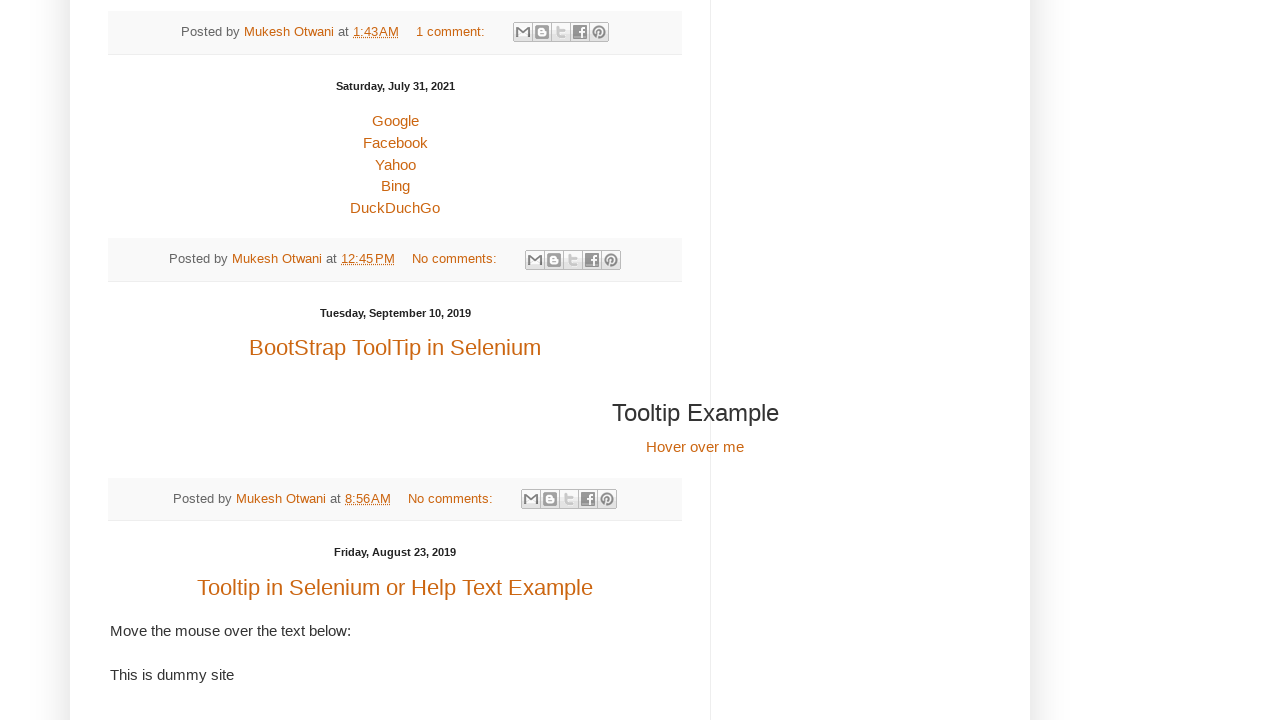

Verified cell visibility at row 6, column 1
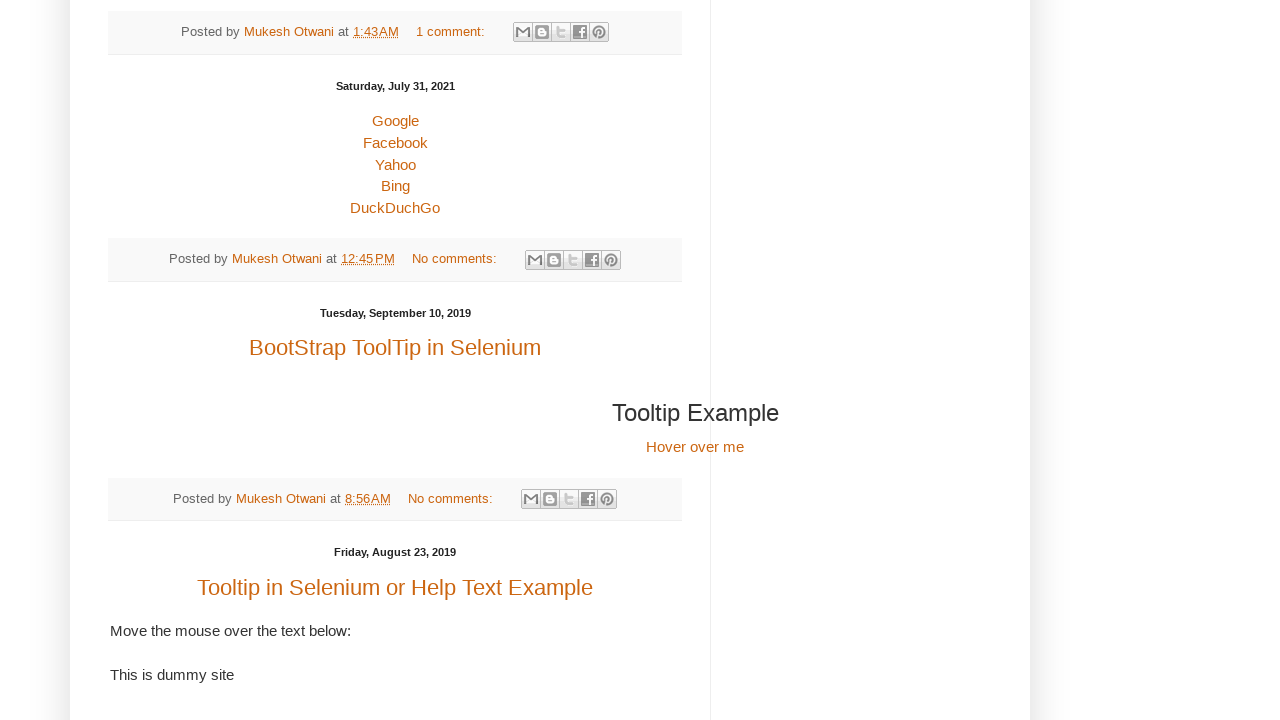

Verified cell visibility at row 6, column 2
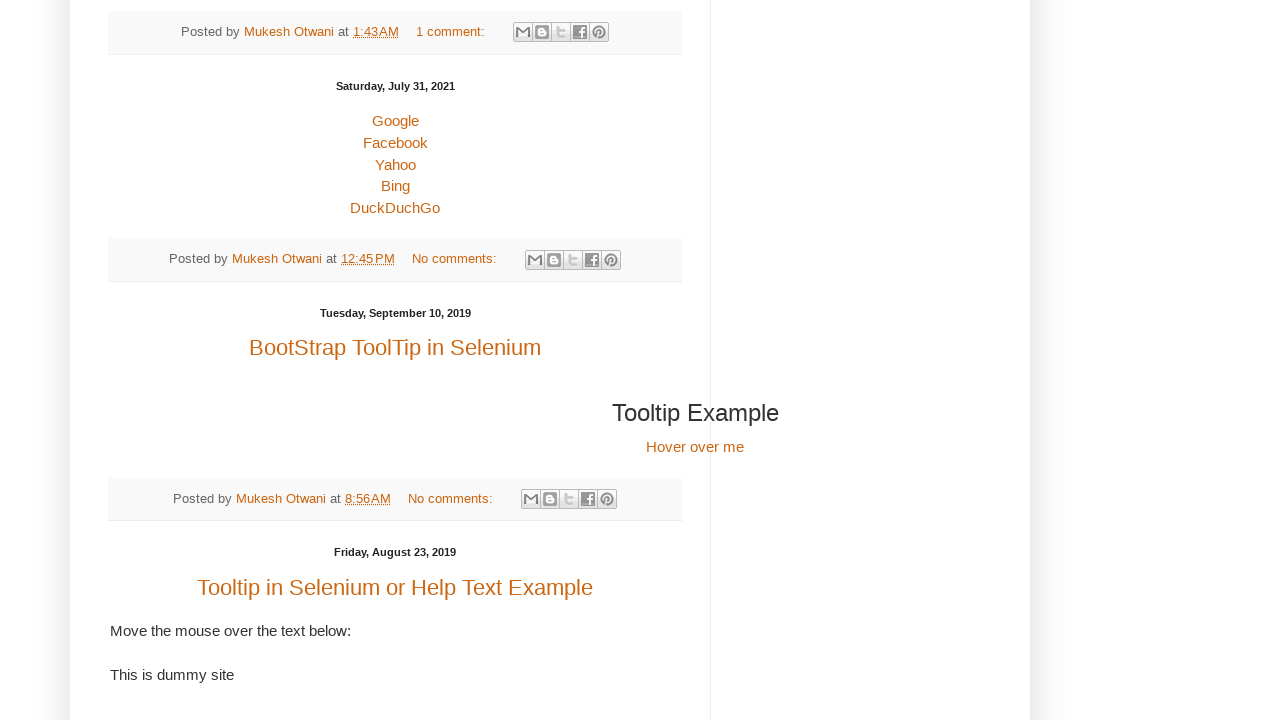

Verified cell visibility at row 6, column 3
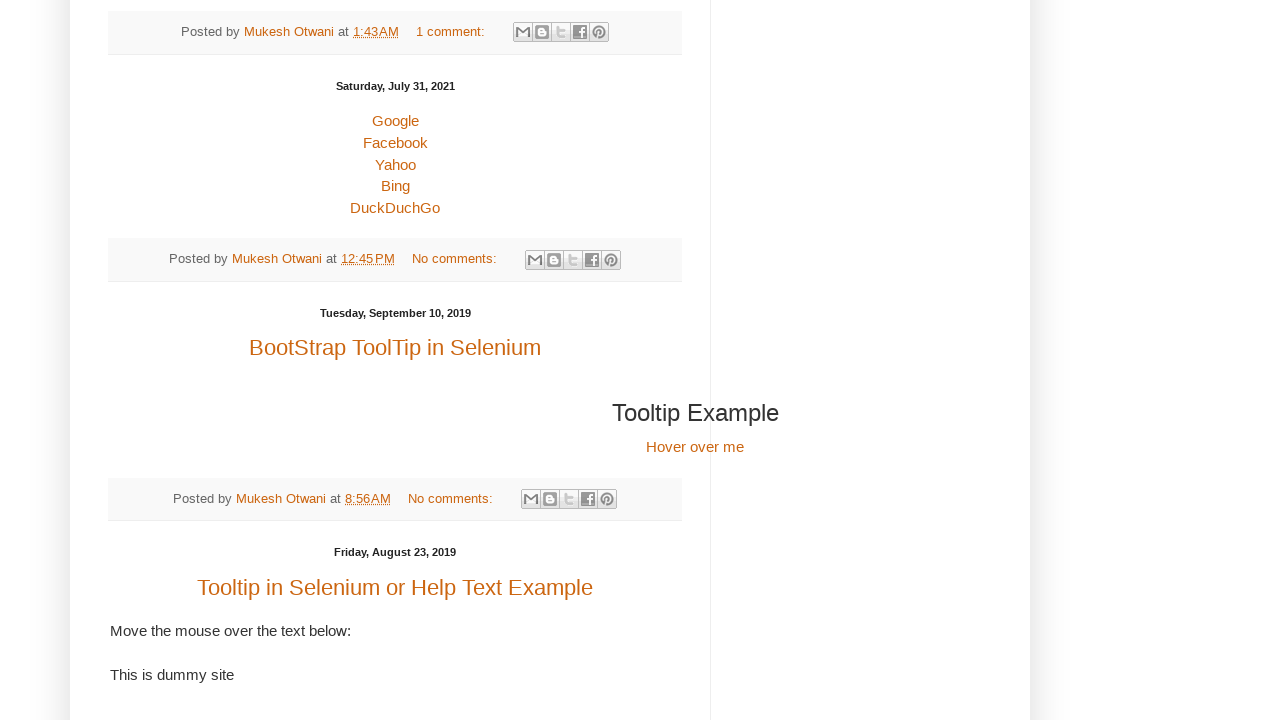

Verified cell visibility at row 6, column 4
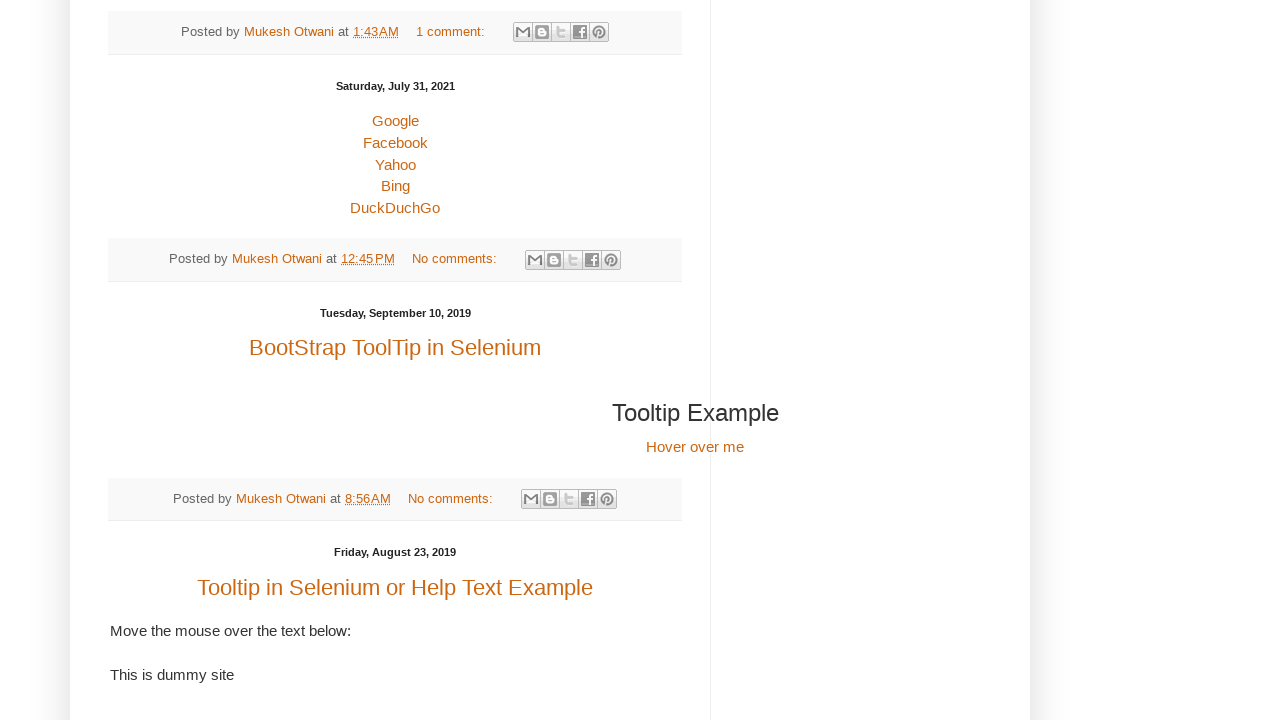

Verified cell visibility at row 6, column 5
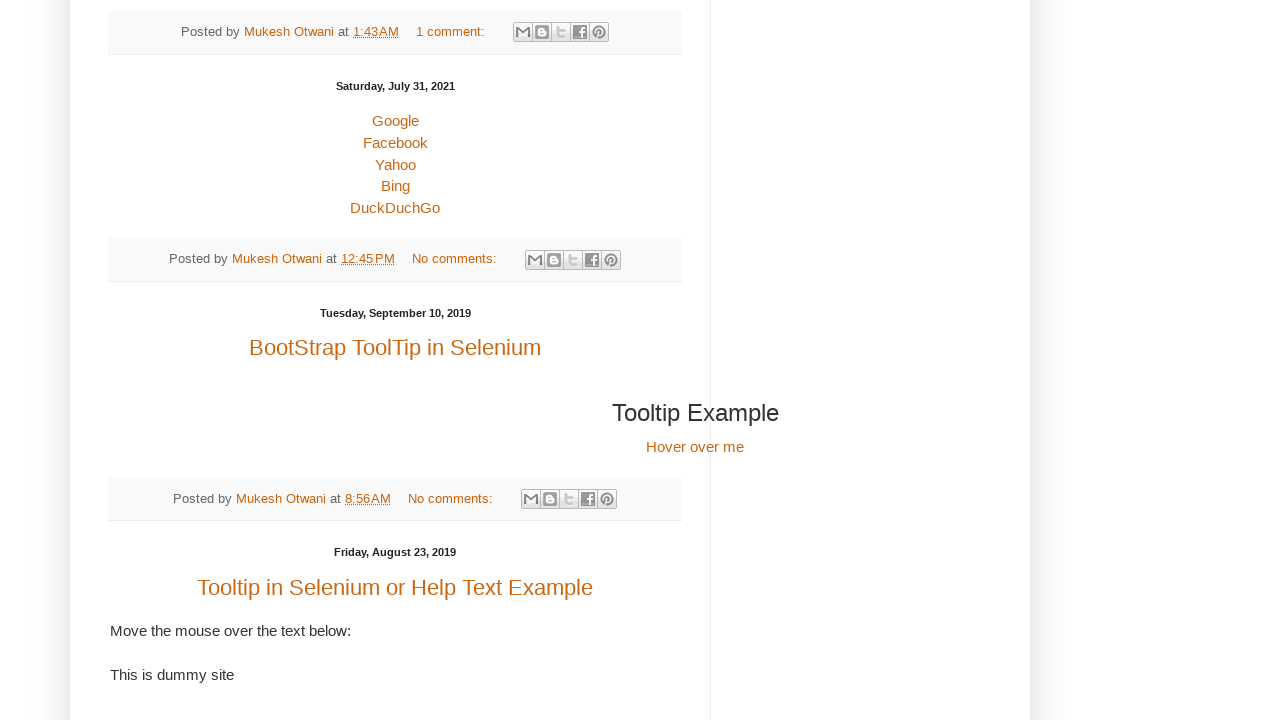

Verified cell visibility at row 7, column 1
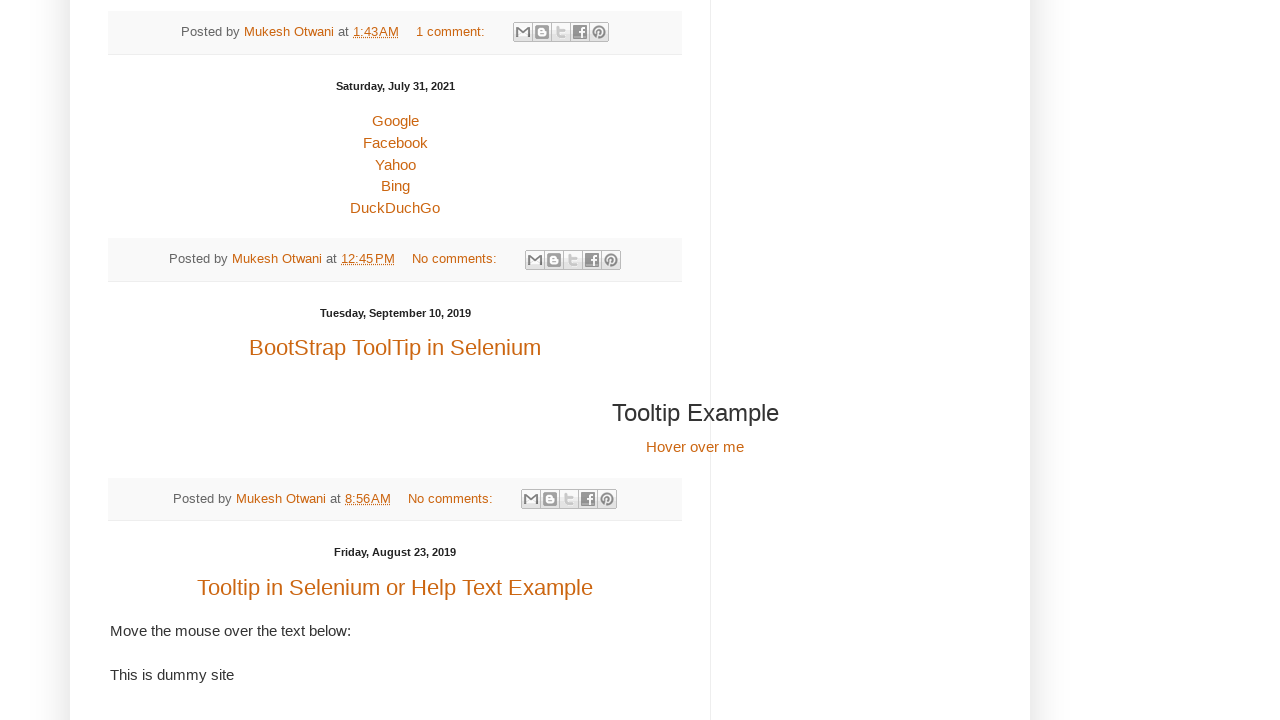

Verified cell visibility at row 7, column 2
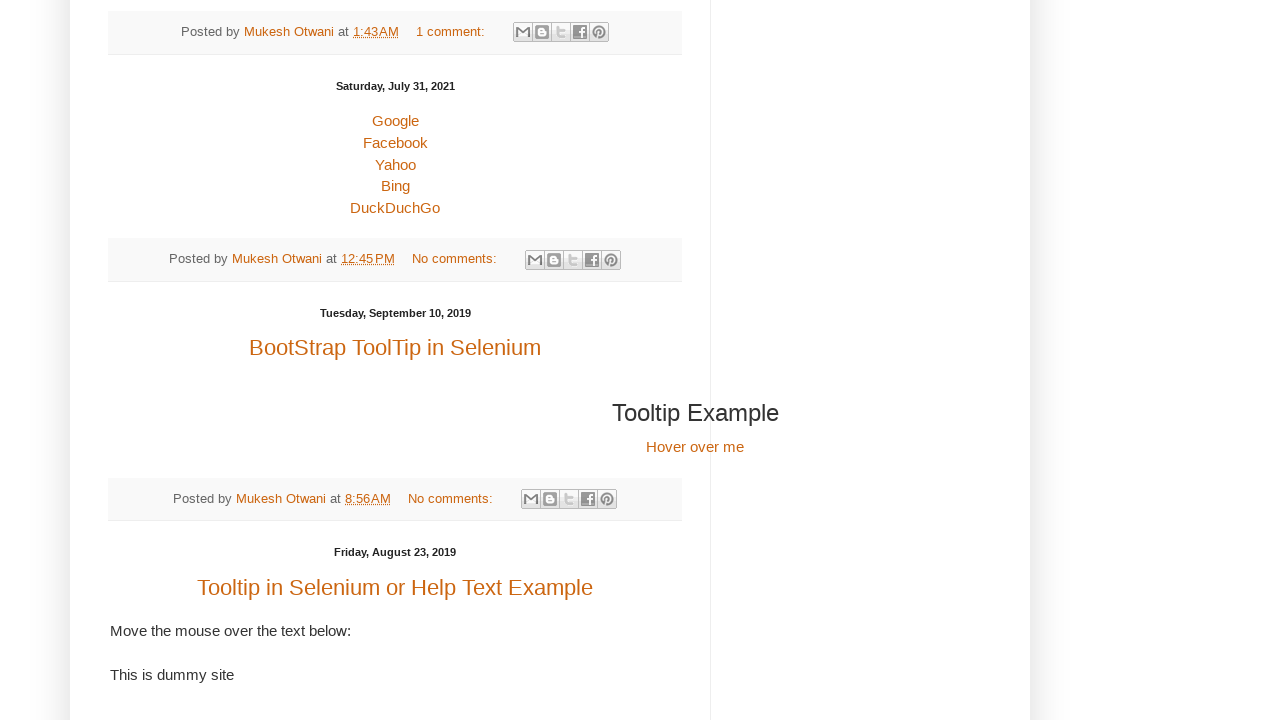

Verified cell visibility at row 7, column 3
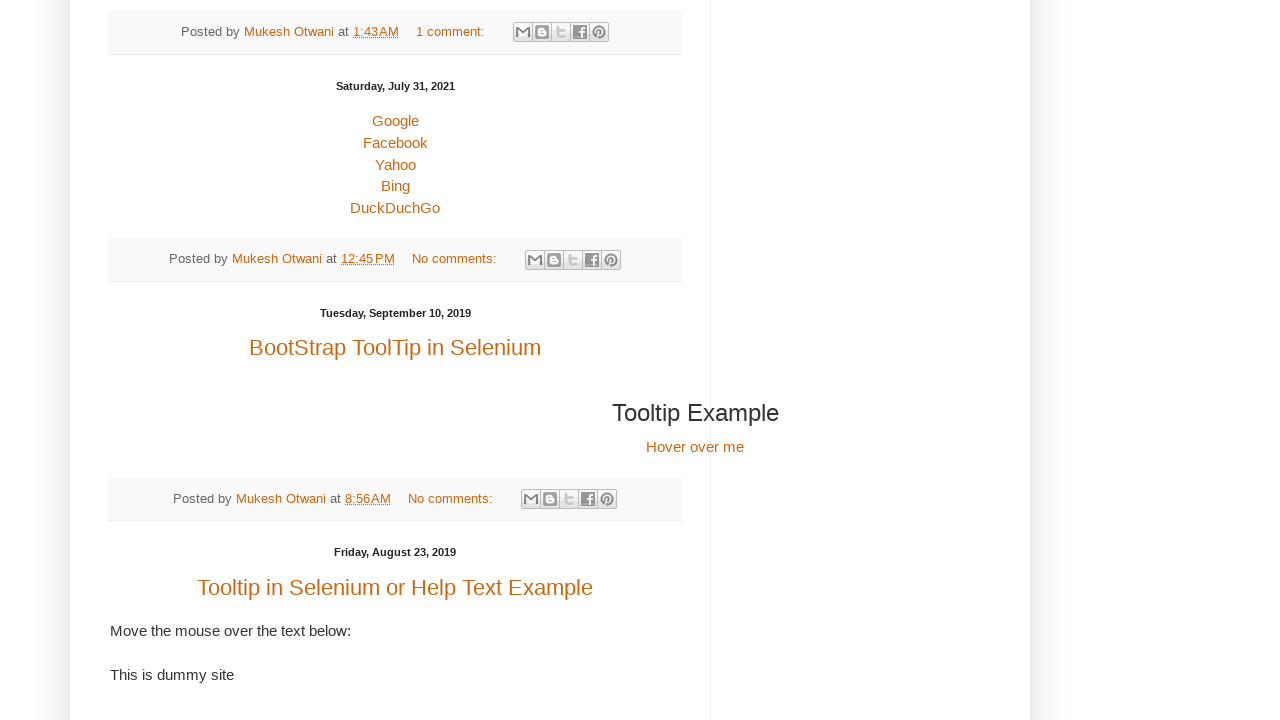

Verified cell visibility at row 7, column 4
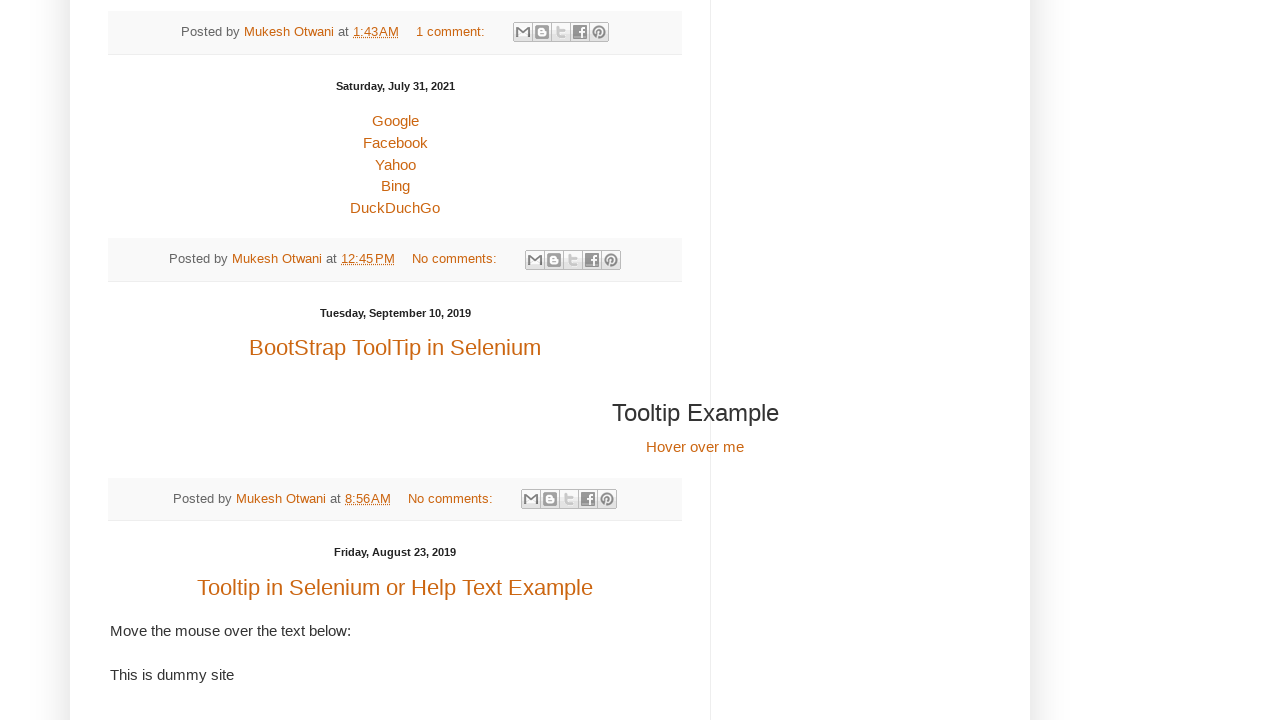

Verified cell visibility at row 7, column 5
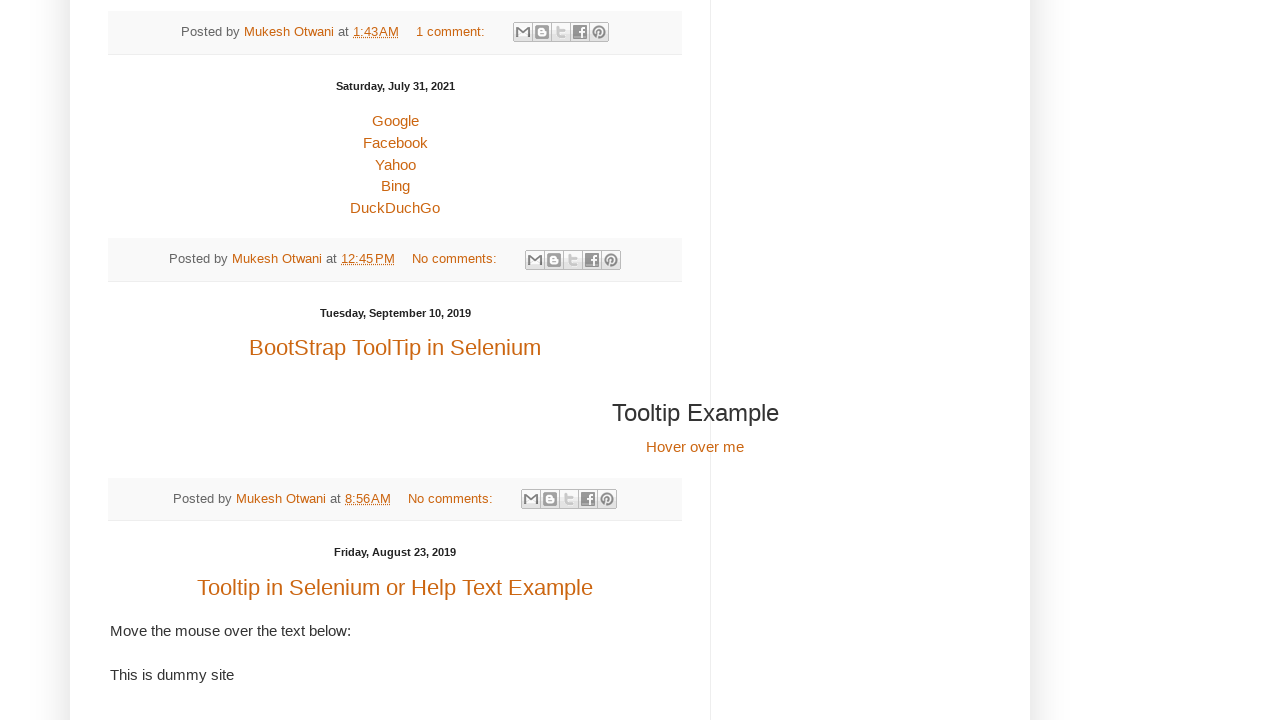

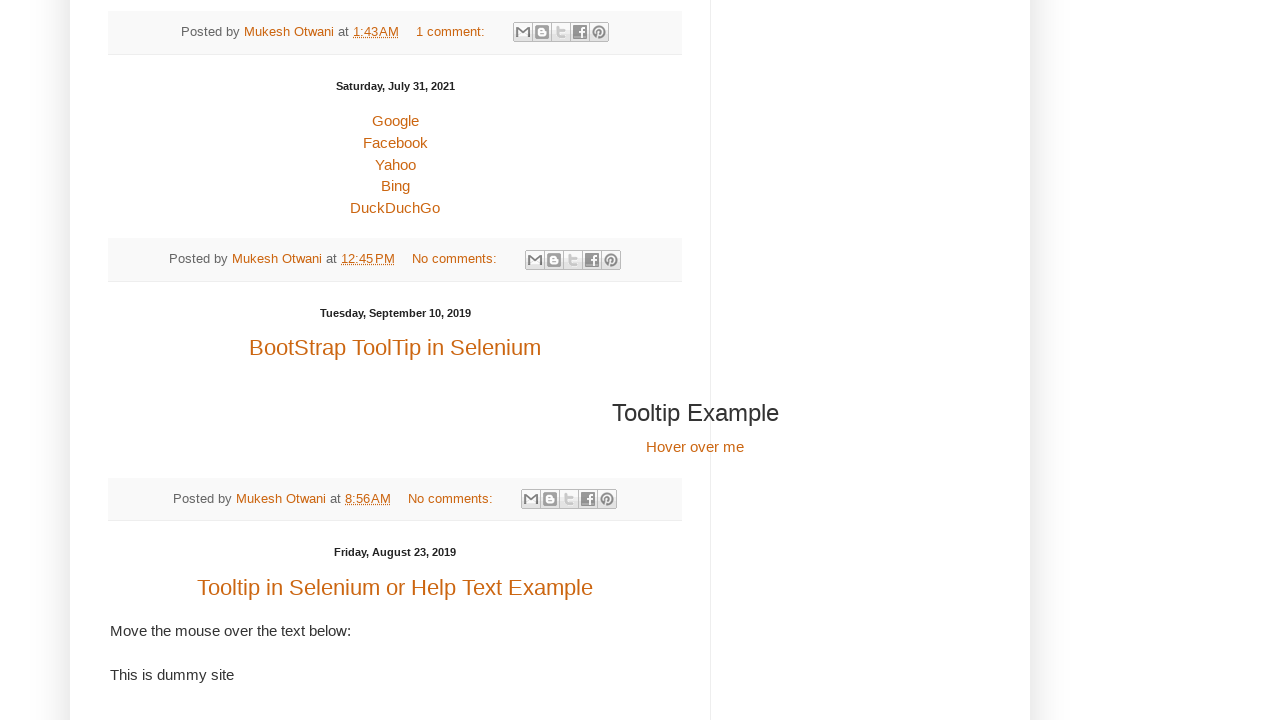